Tests the GUVI registration page by filling in the name field with a test value

Starting URL: https://www.guvi.in/register

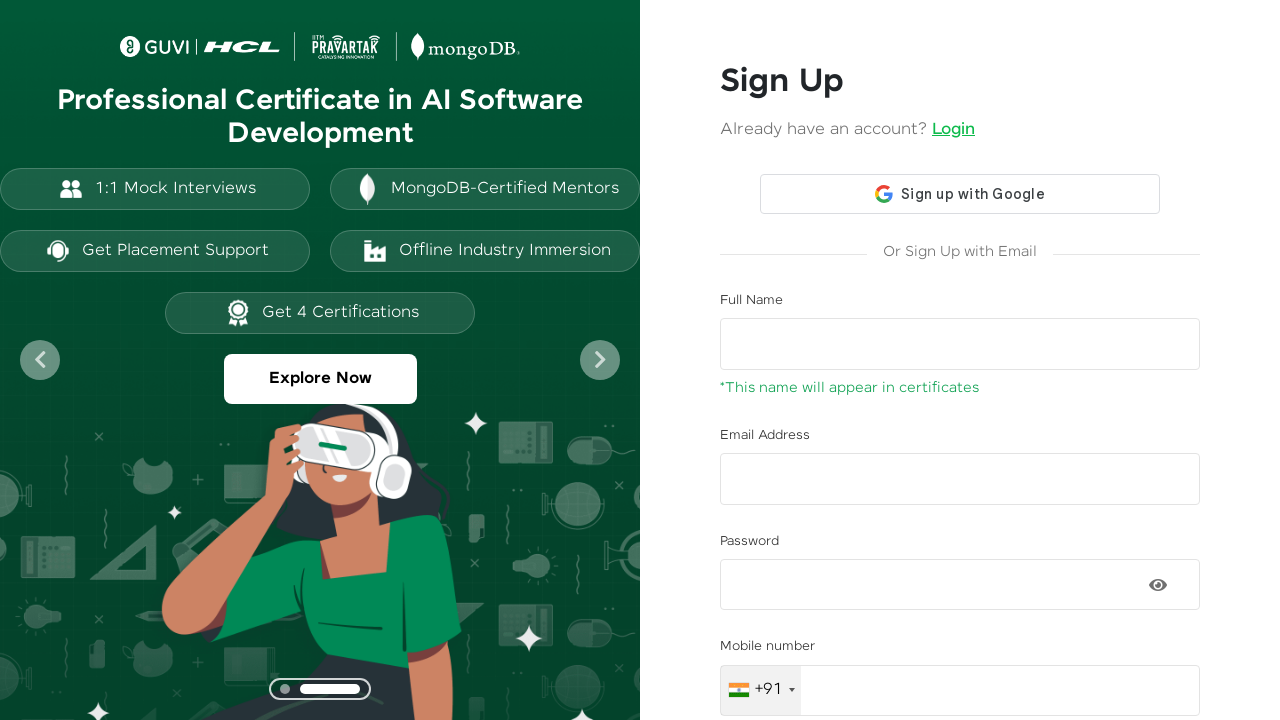

Filled name field with 'TestUser' on GUVI registration page on input#name
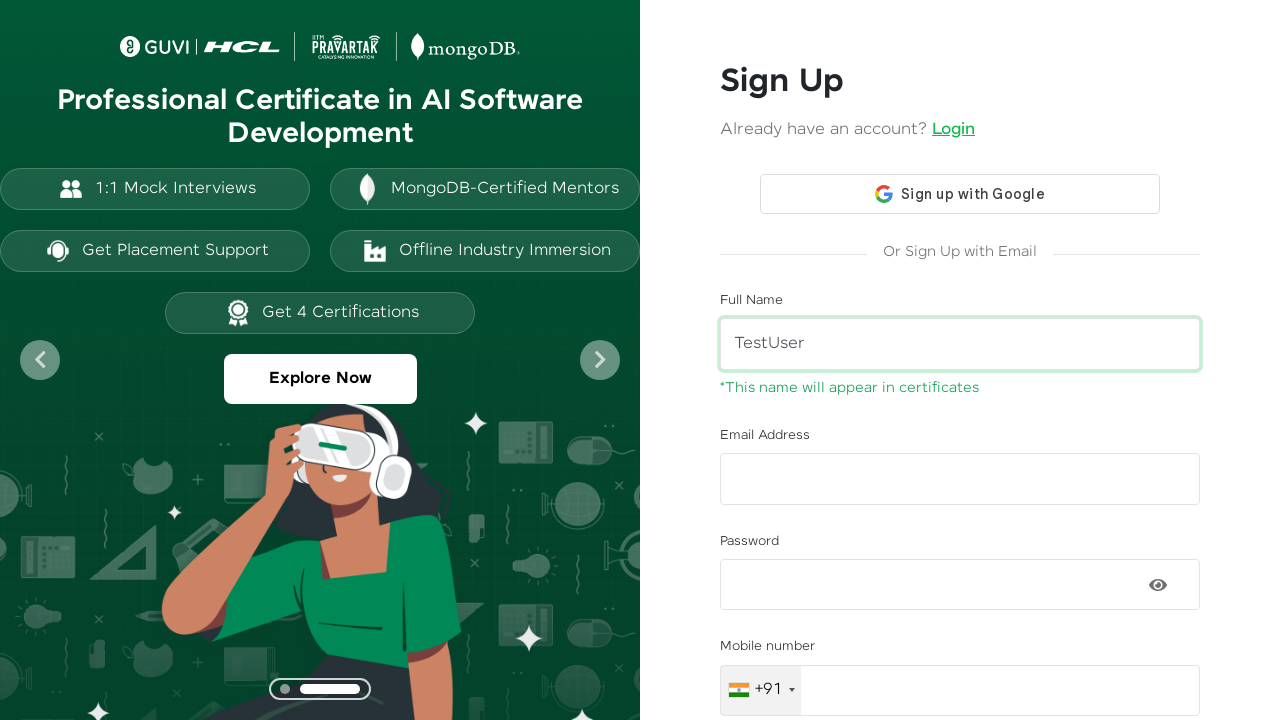

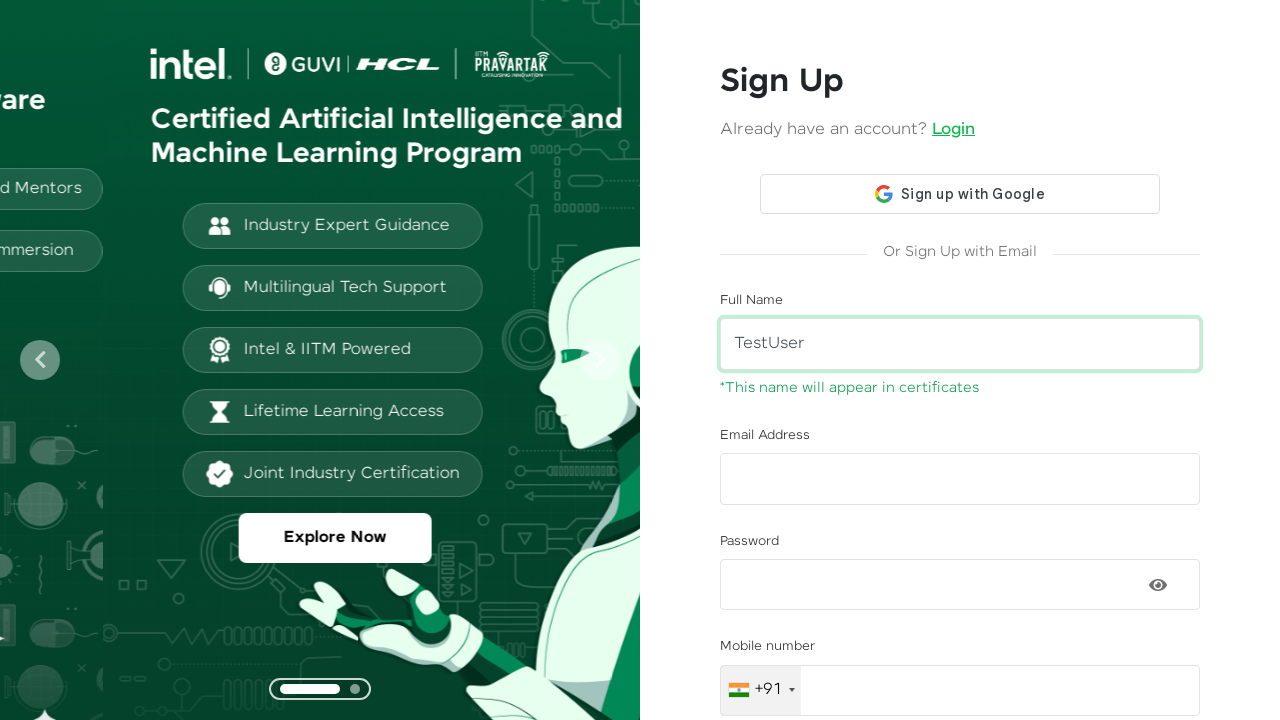